Tests a simple form submission by clicking the submit button on a basic form page

Starting URL: http://suninjuly.github.io/simple_form_find_task.html

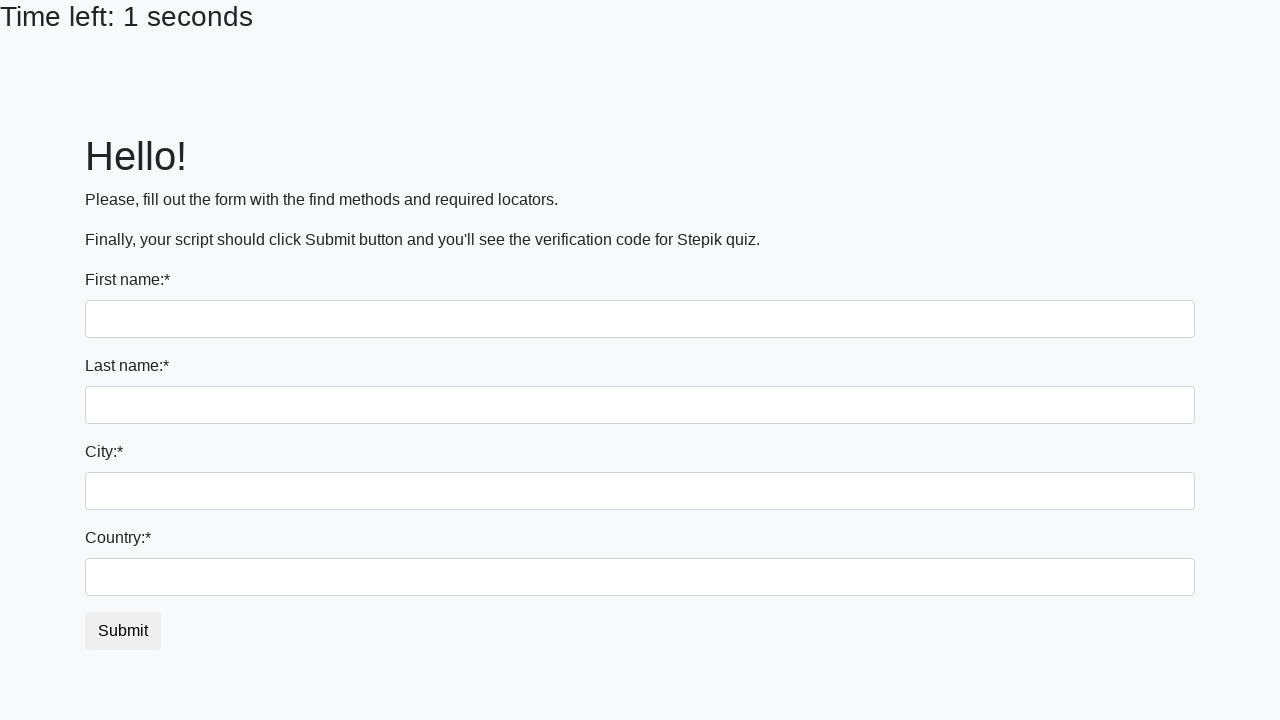

Clicked the submit button on the simple form at (123, 631) on #submit_button
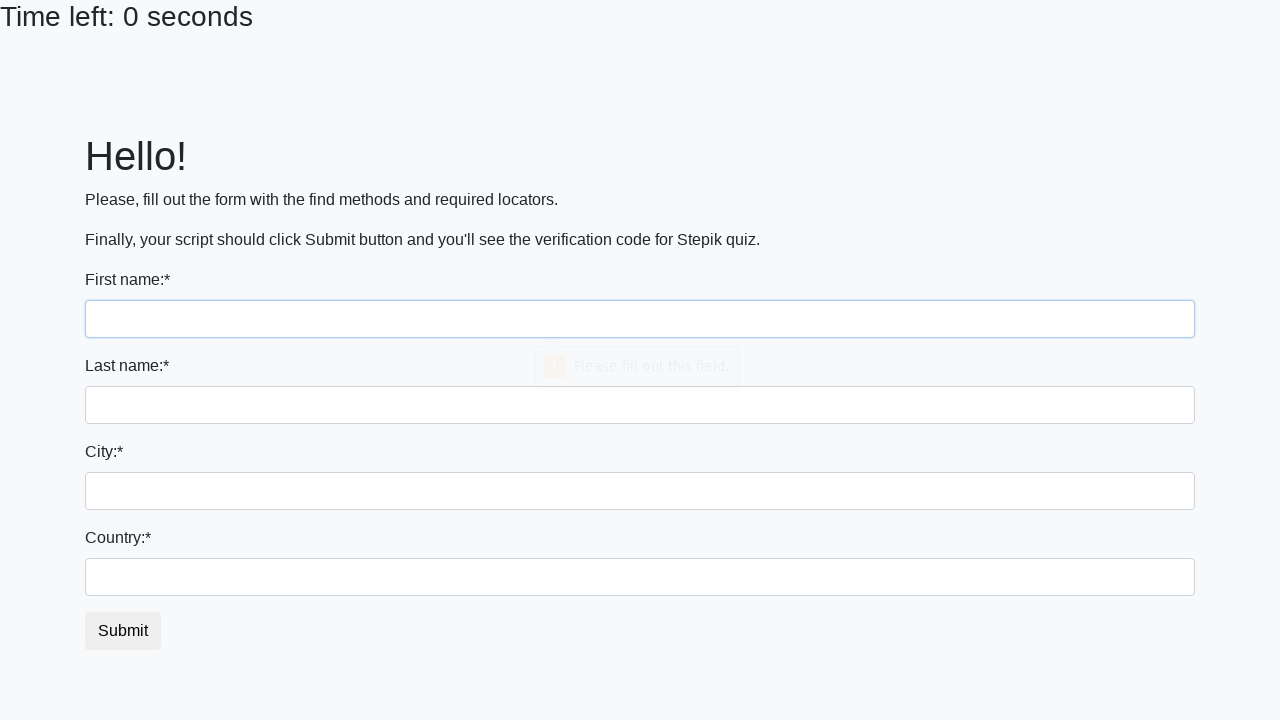

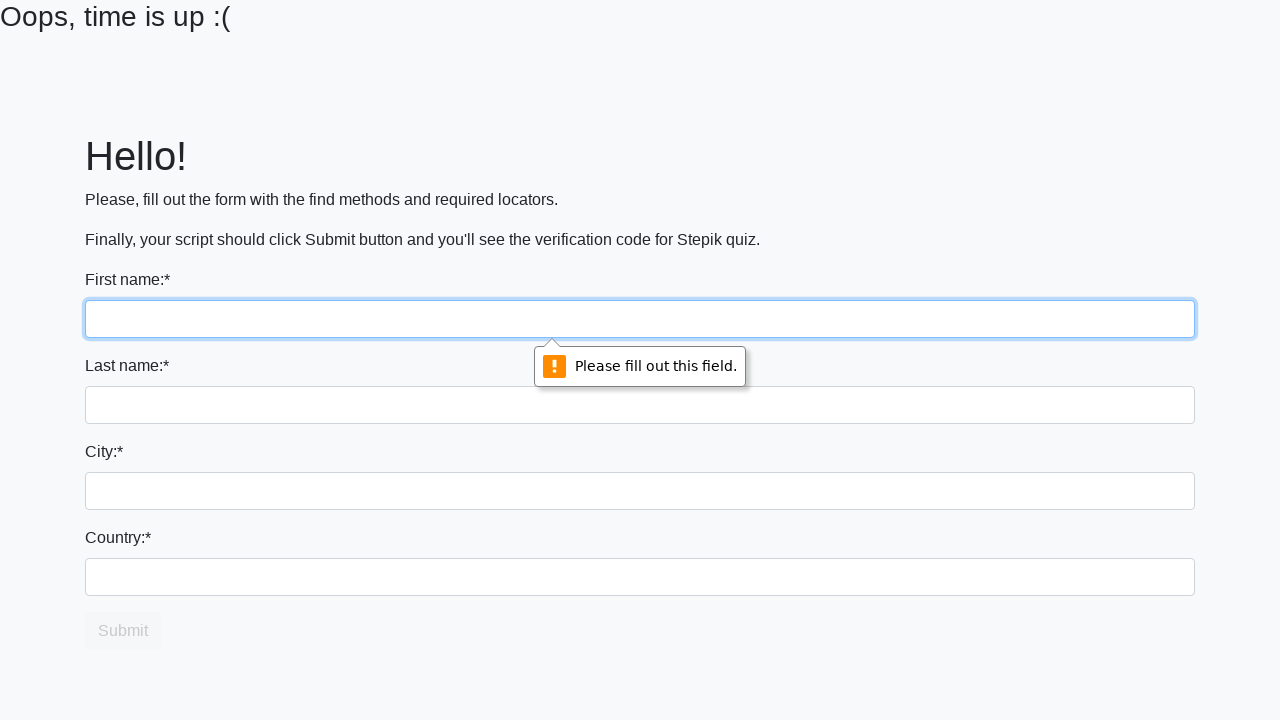